Tests drag and drop functionality by dragging an element from one location to another within an iframe

Starting URL: https://jqueryui.com/droppable/

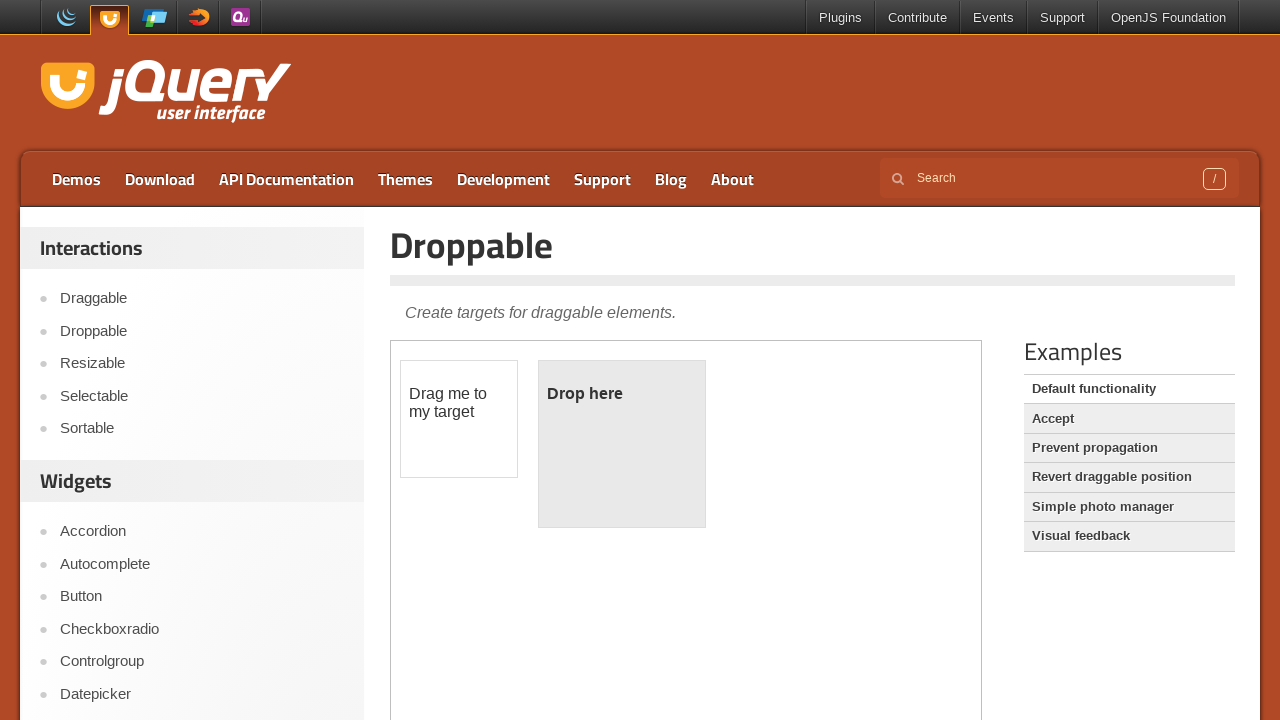

Located the first iframe containing drag and drop elements
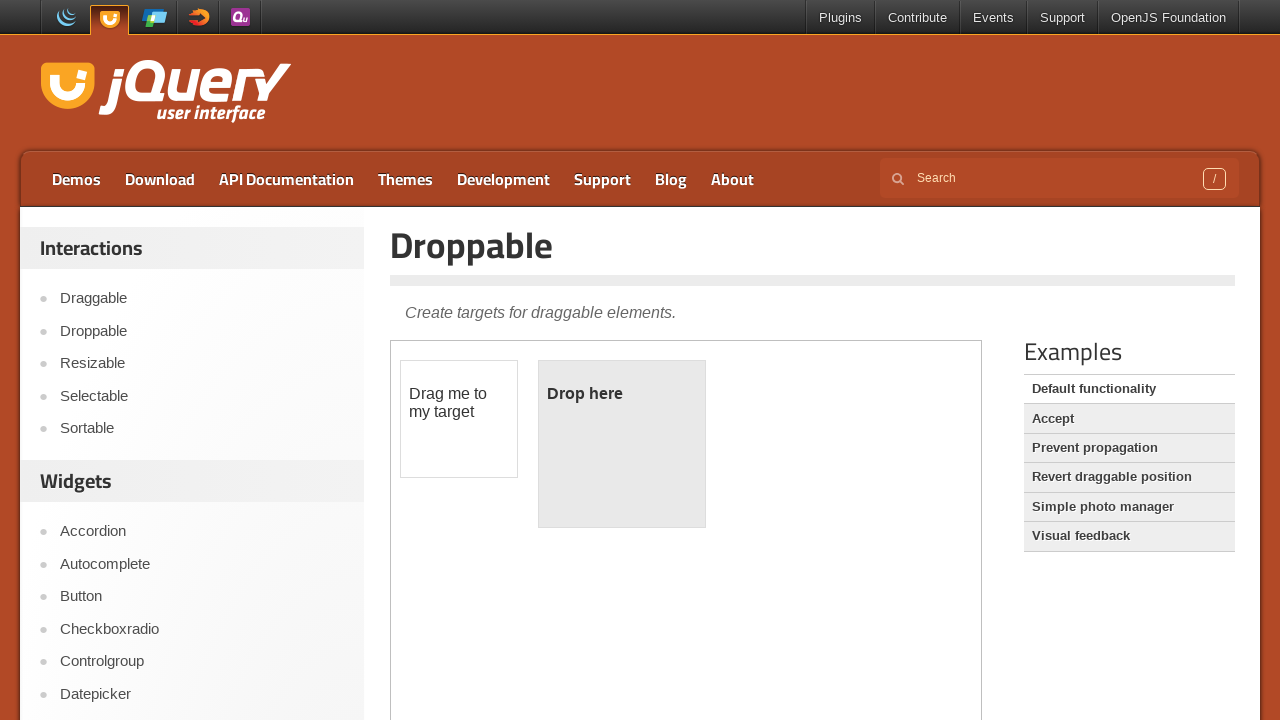

Located the draggable element with id 'draggable'
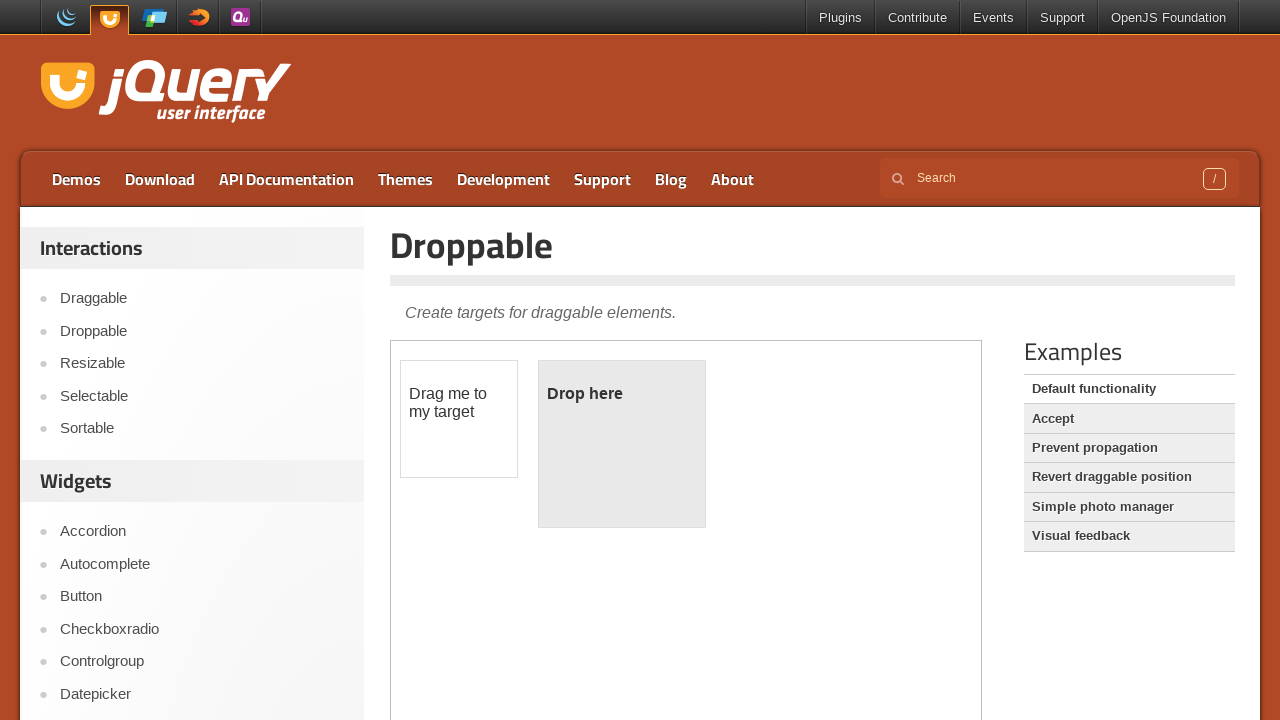

Located the droppable target element with id 'droppable'
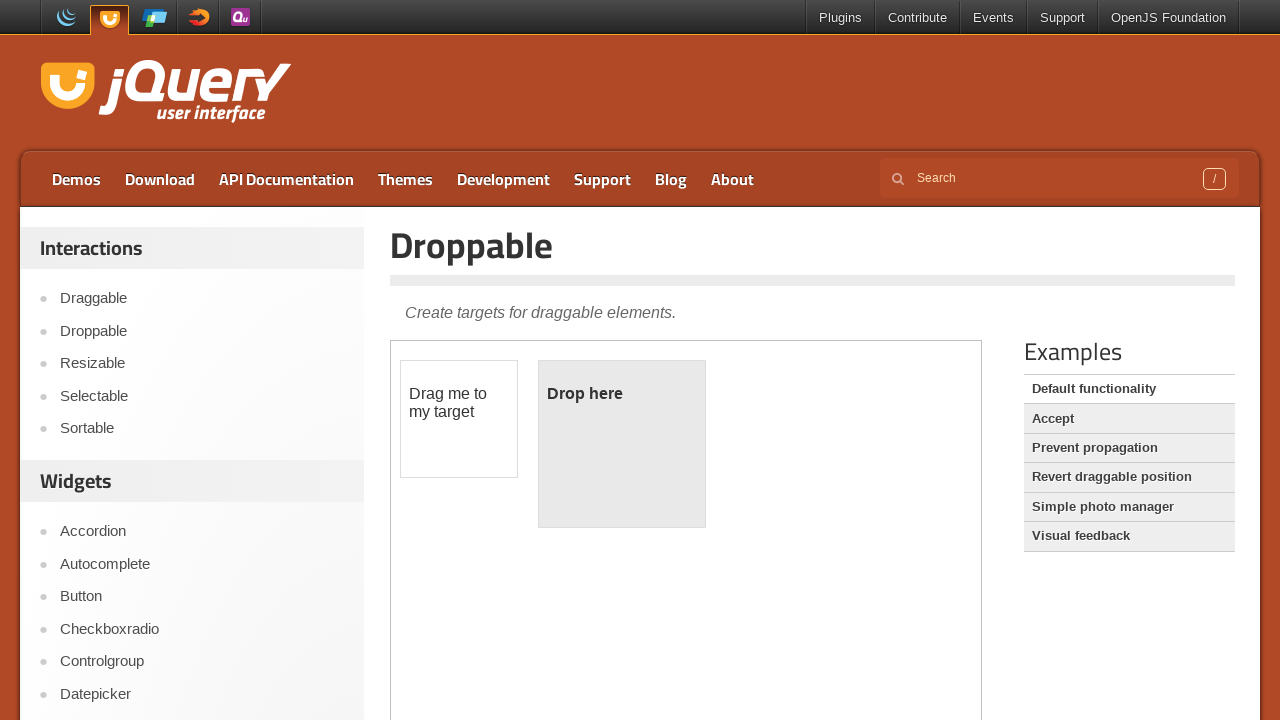

Dragged the draggable element to the droppable target at (622, 444)
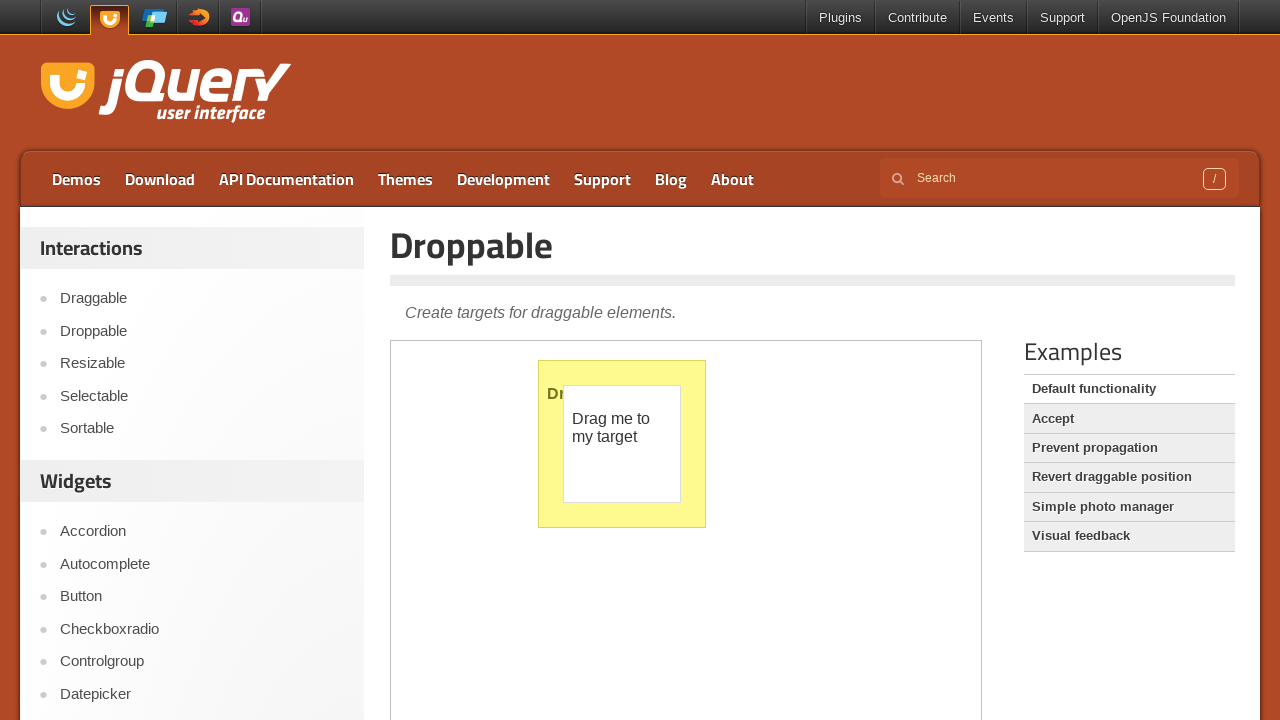

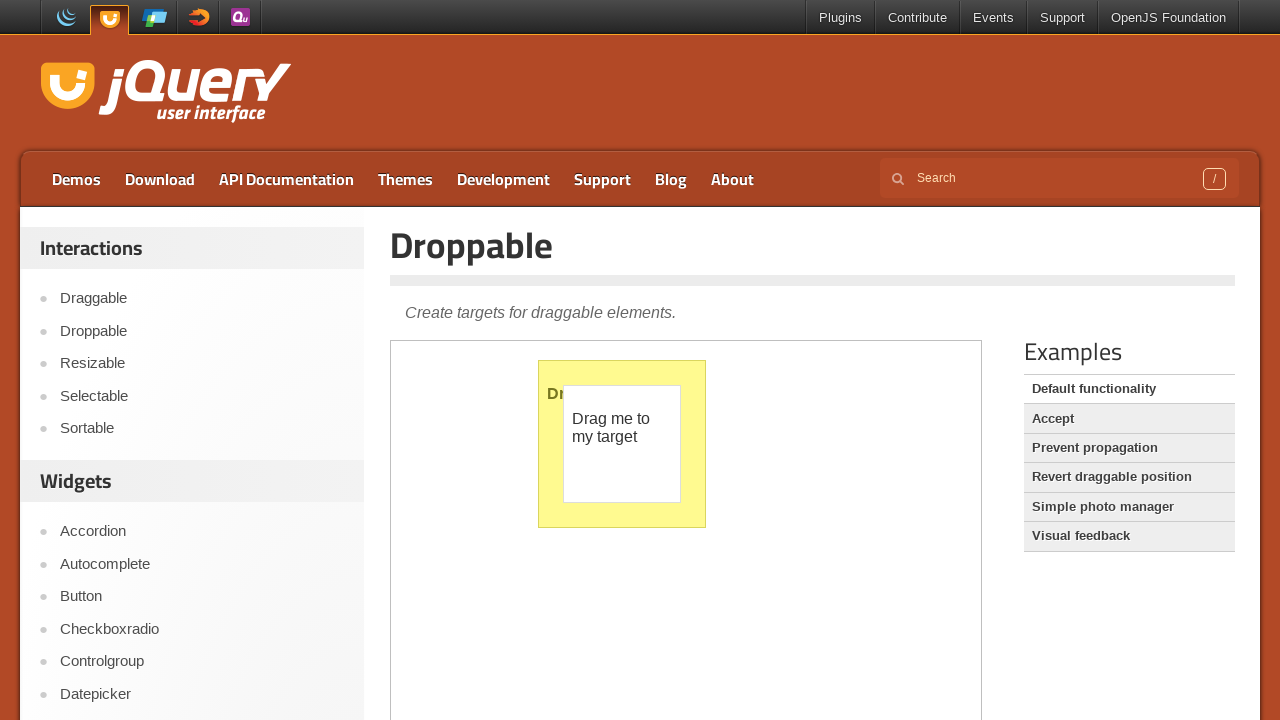